Tests registration form with password shorter than 6 characters, verifying password length validation error messages.

Starting URL: https://alada.vn/tai-khoan/dang-ky.html

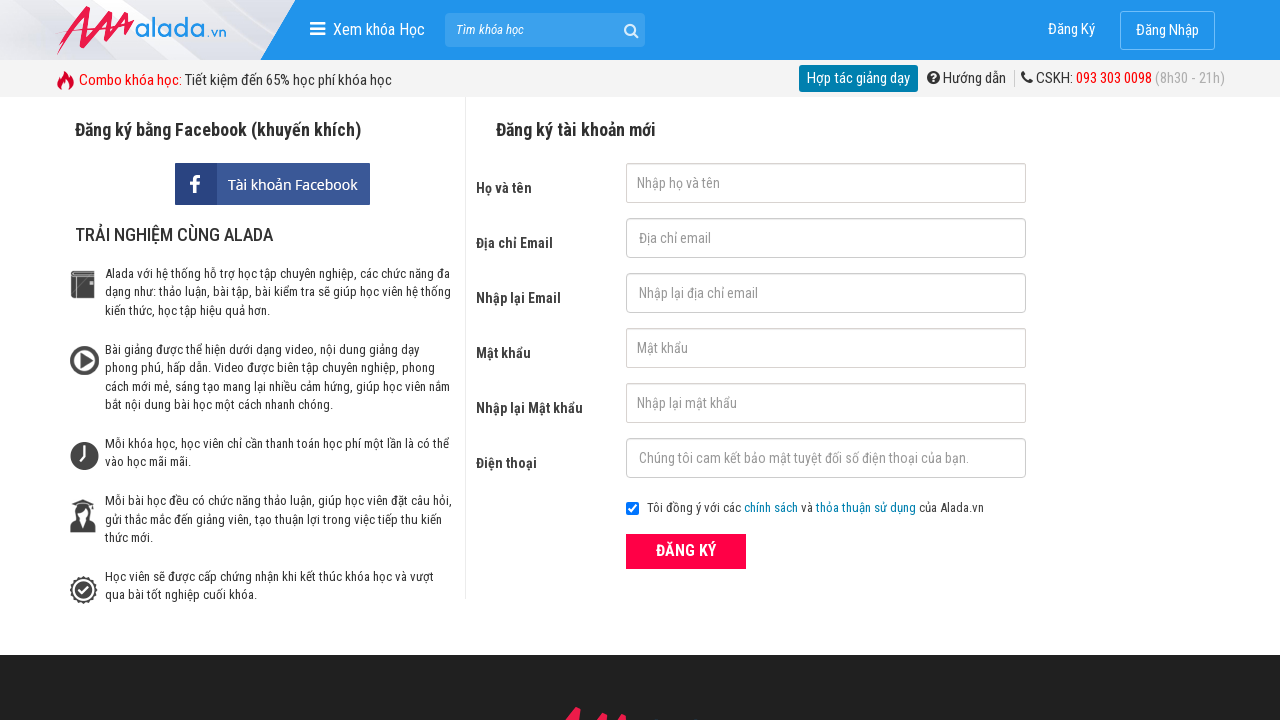

Filled in name field with 'Nguyễn Văn A' on //input[@id='txtFirstname']
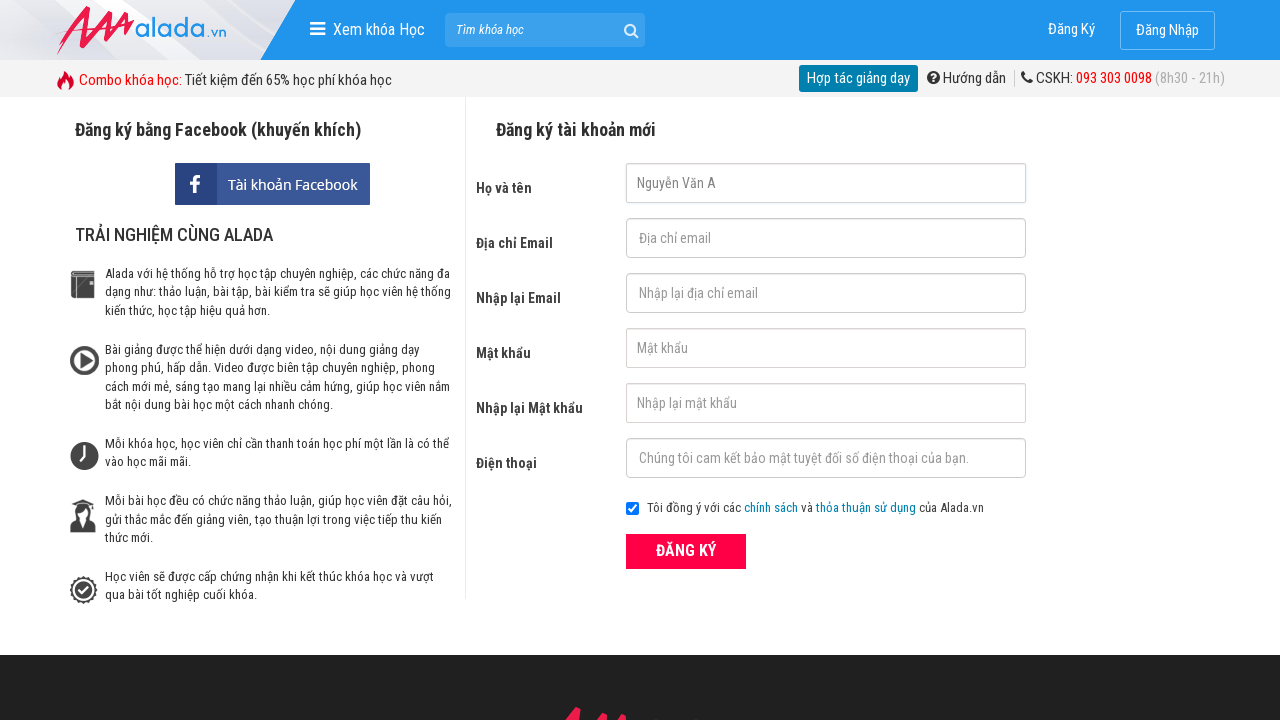

Filled in email field with 'nguyenvana@gmail.com' on //input[@id='txtEmail']
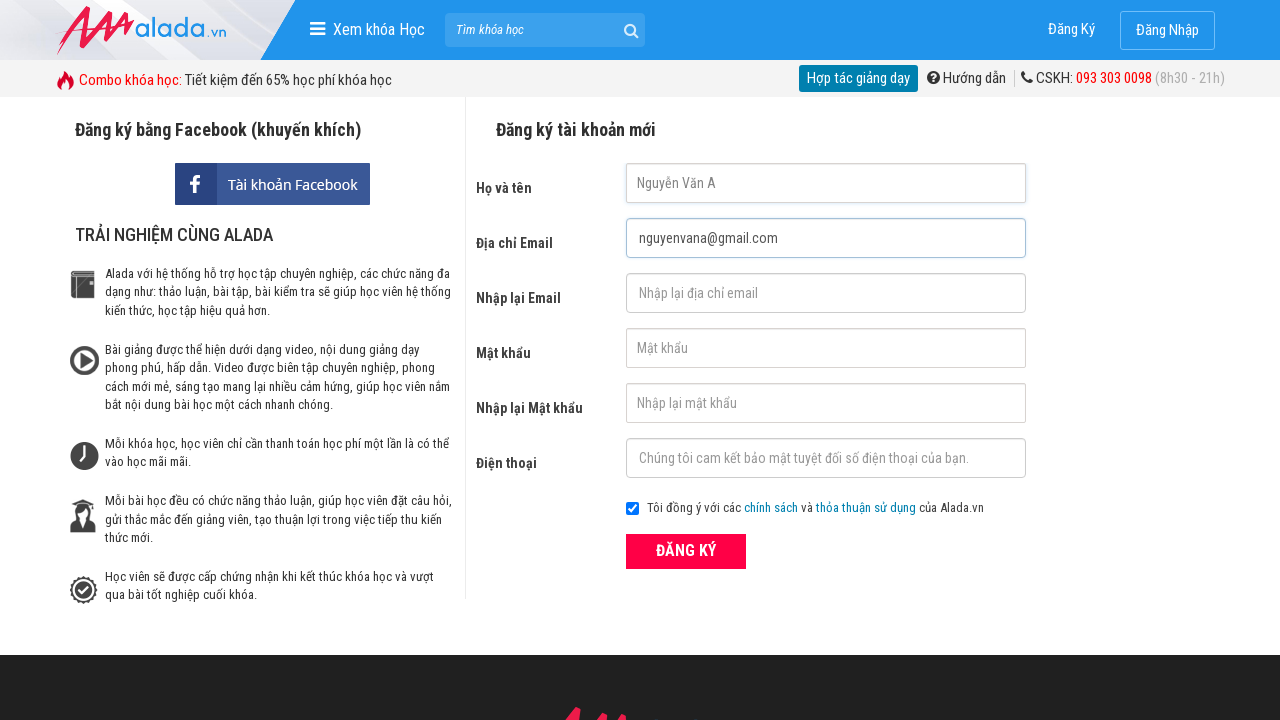

Filled in confirm email field with 'nguyenvana@gmail.com' on //input[@id='txtCEmail']
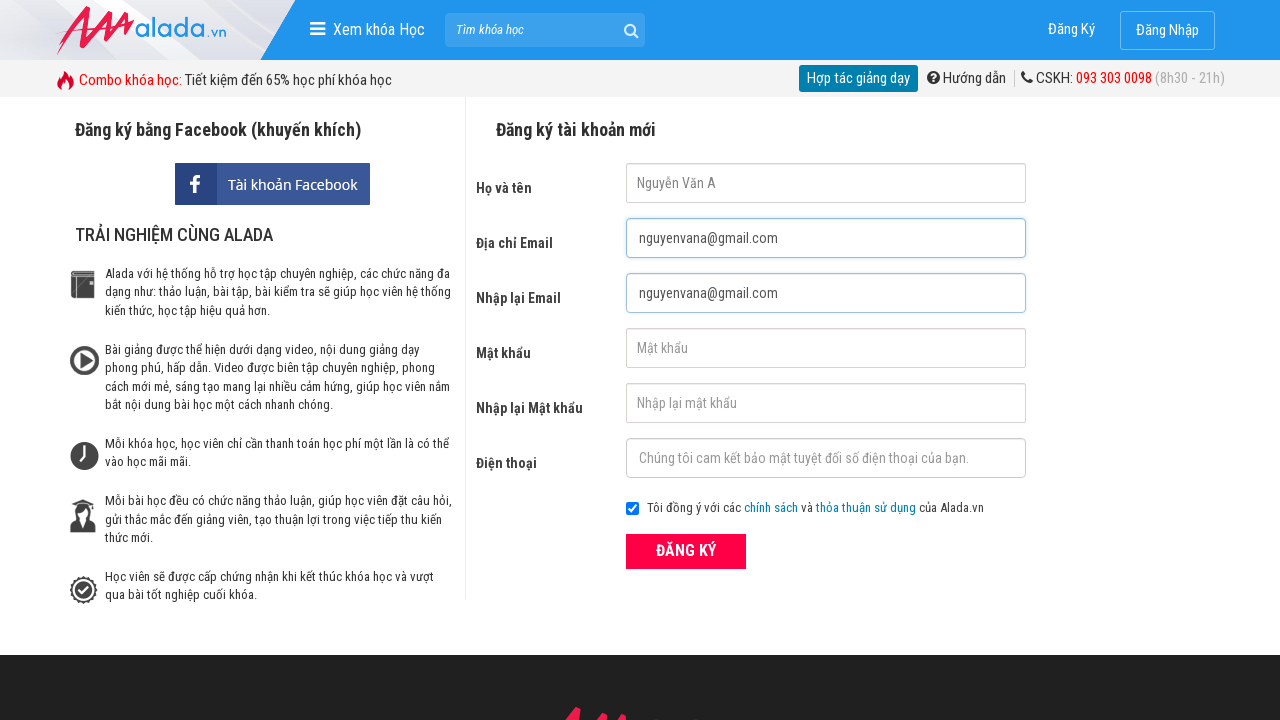

Filled in password field with '123' (6 characters) on //input[@id='txtPassword']
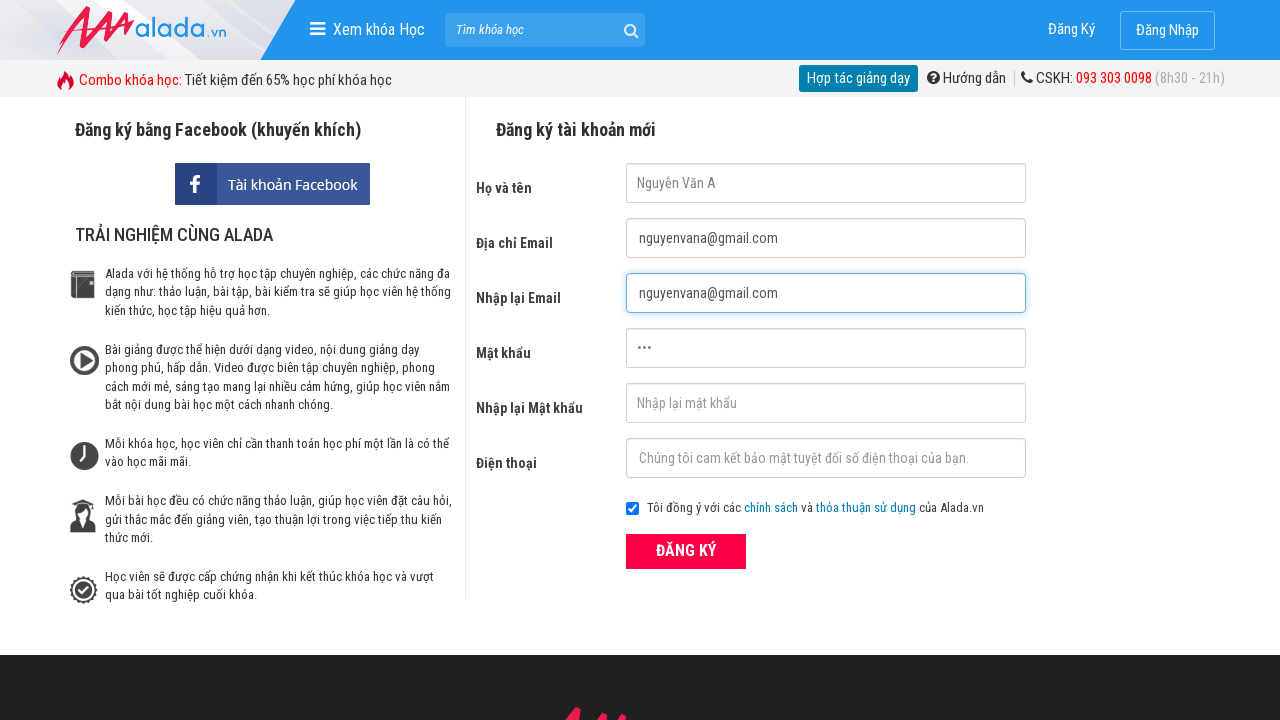

Filled in confirm password field with '123' (6 characters) on //input[@id='txtCPassword']
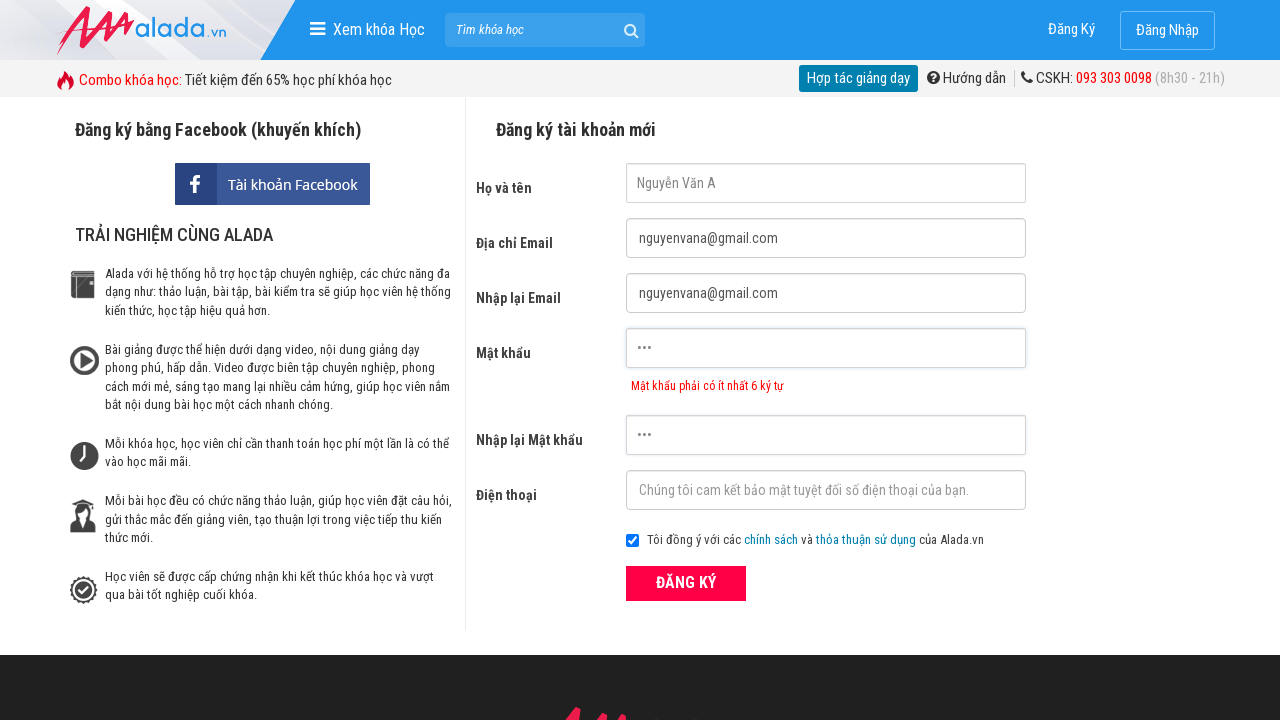

Filled in phone number field with '0998639863' on //input[@id='txtPhone']
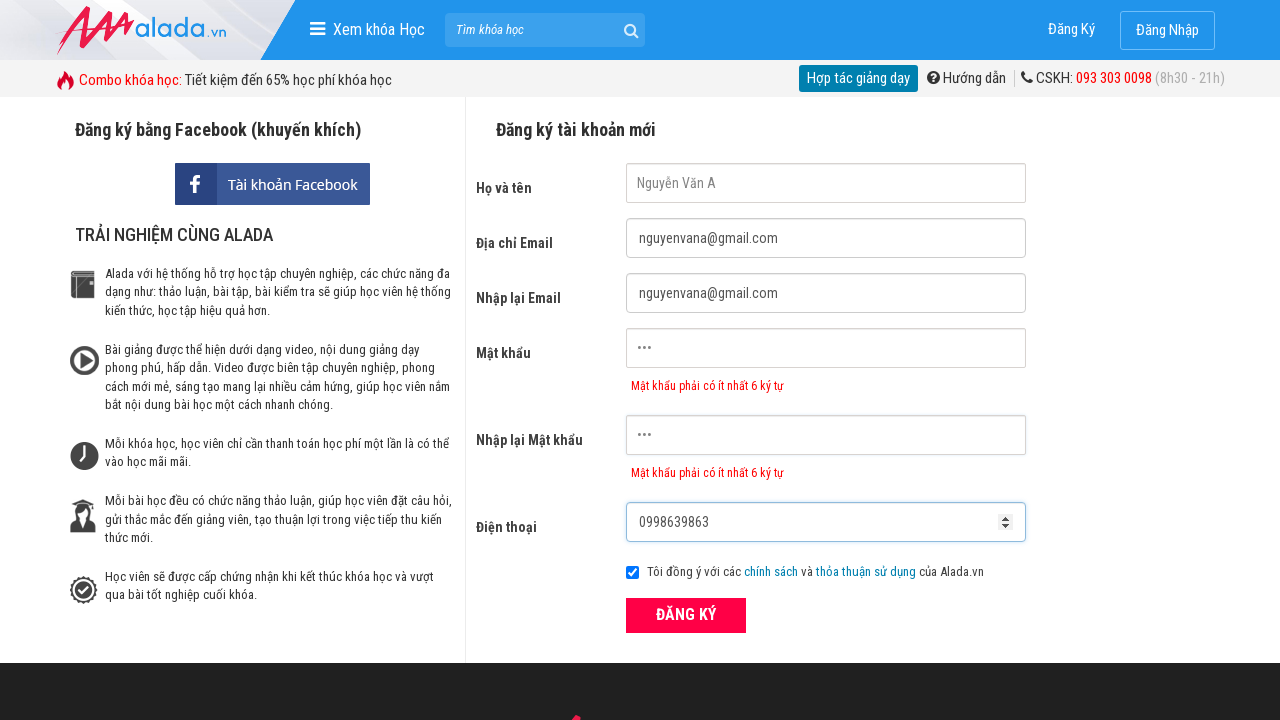

Clicked submit button to register at (686, 615) on xpath=//div[@class='field_btn']//button[@type='submit']
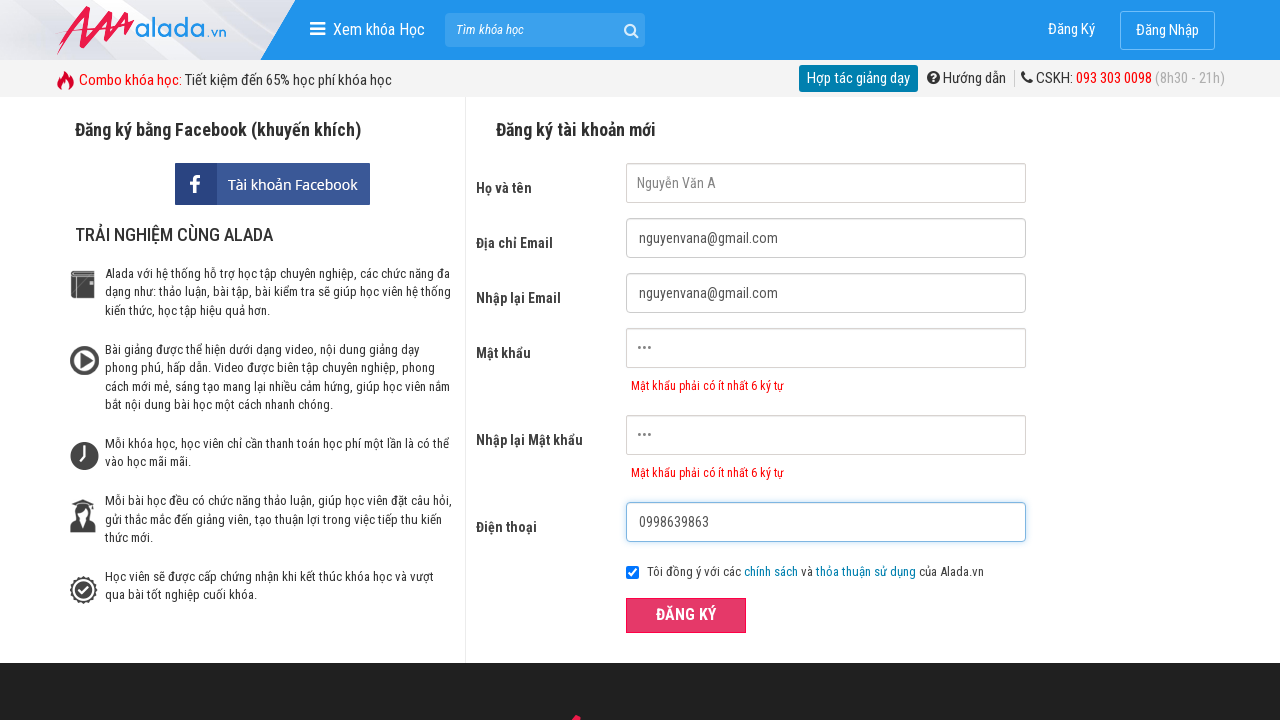

Password error message appeared for password field
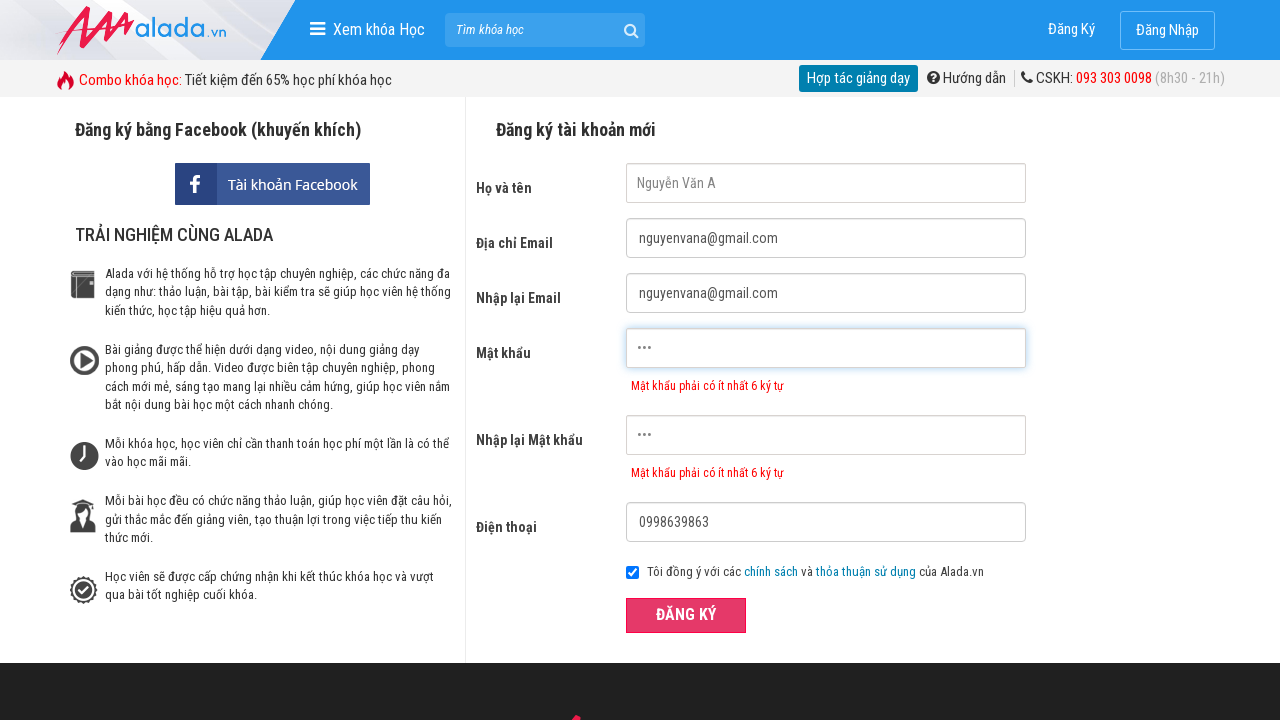

Password error message appeared for confirm password field
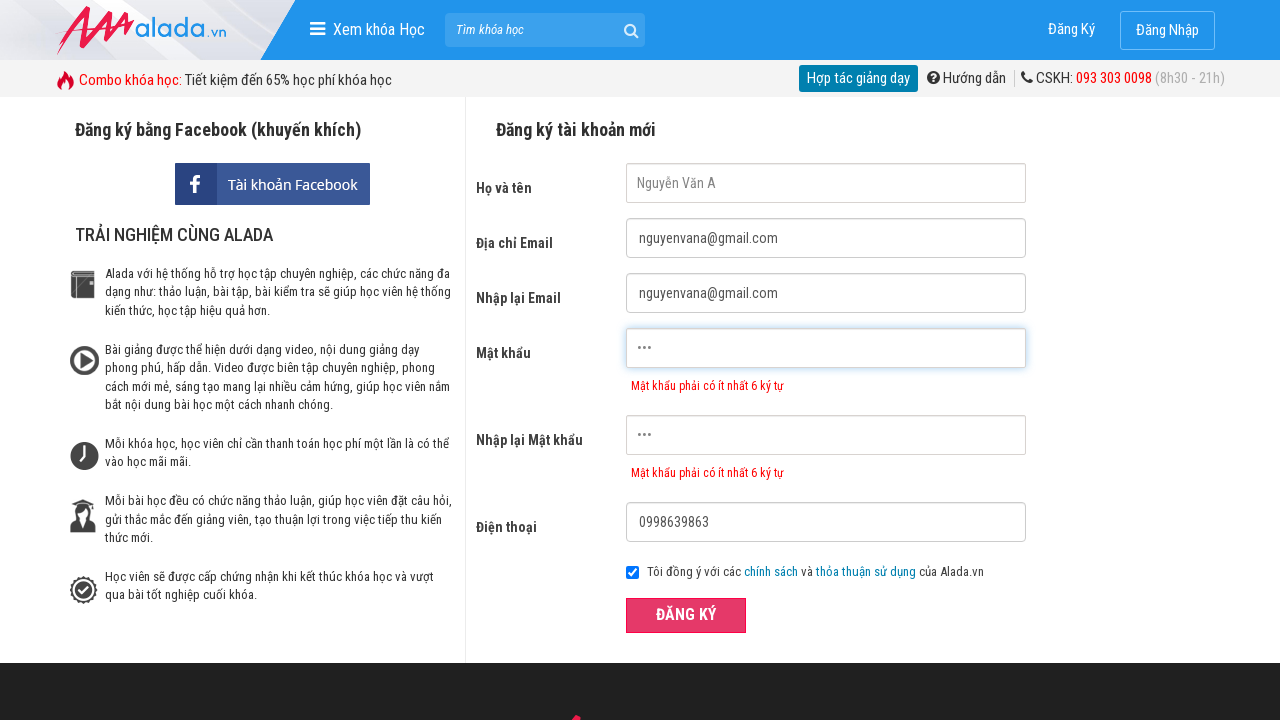

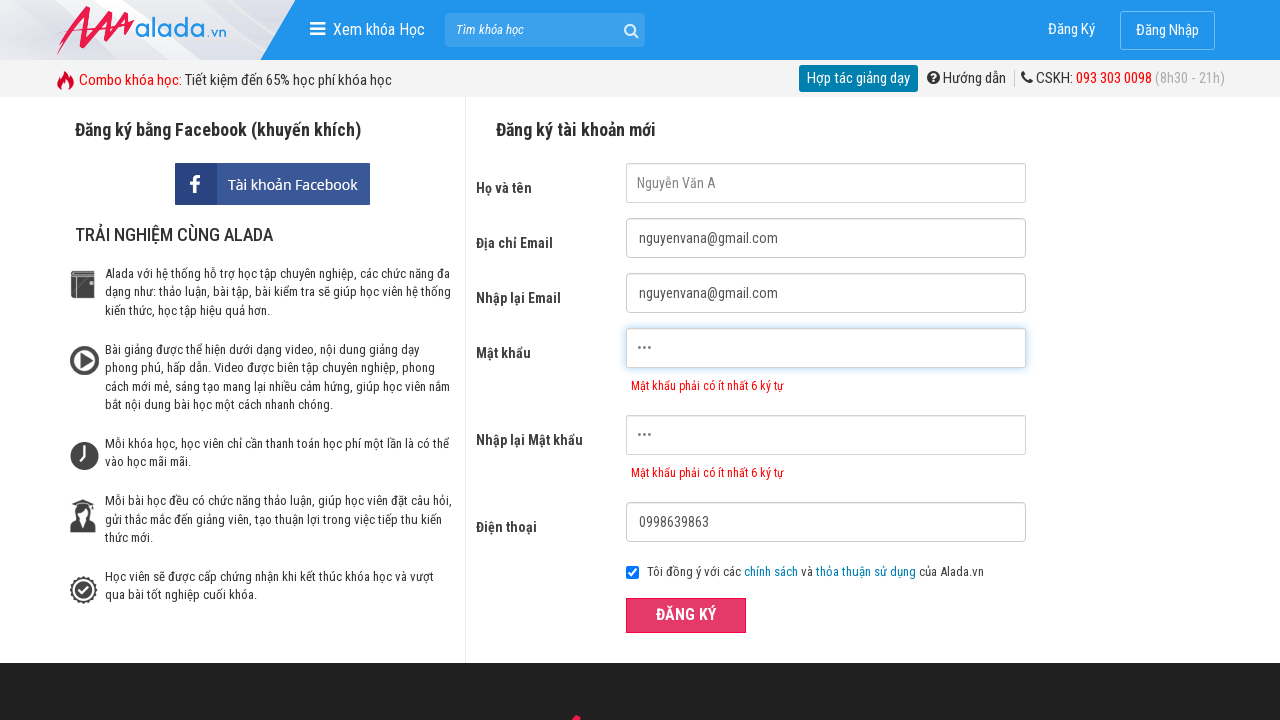